Navigates to DuckDuckGo homepage and verifies the page loads by checking the title

Starting URL: https://duckduckgo.com/

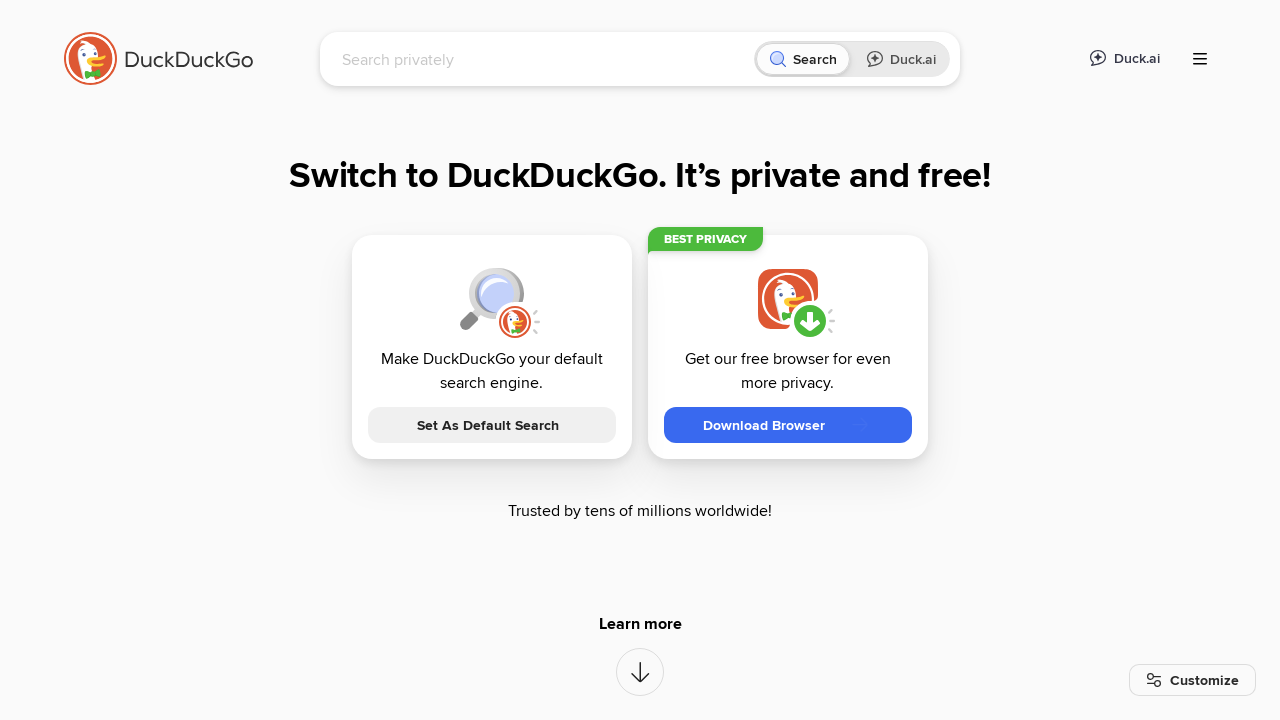

Waited for page to reach domcontentloaded state
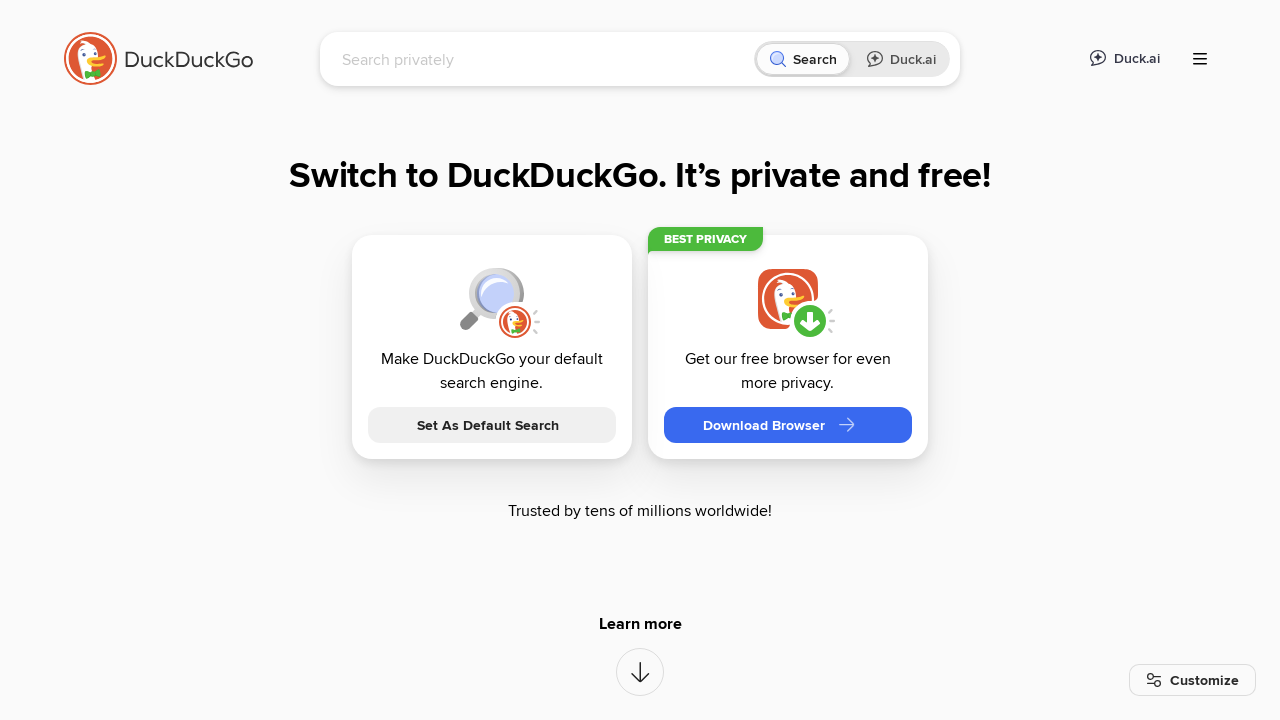

Verified DuckDuckGo search input field is present
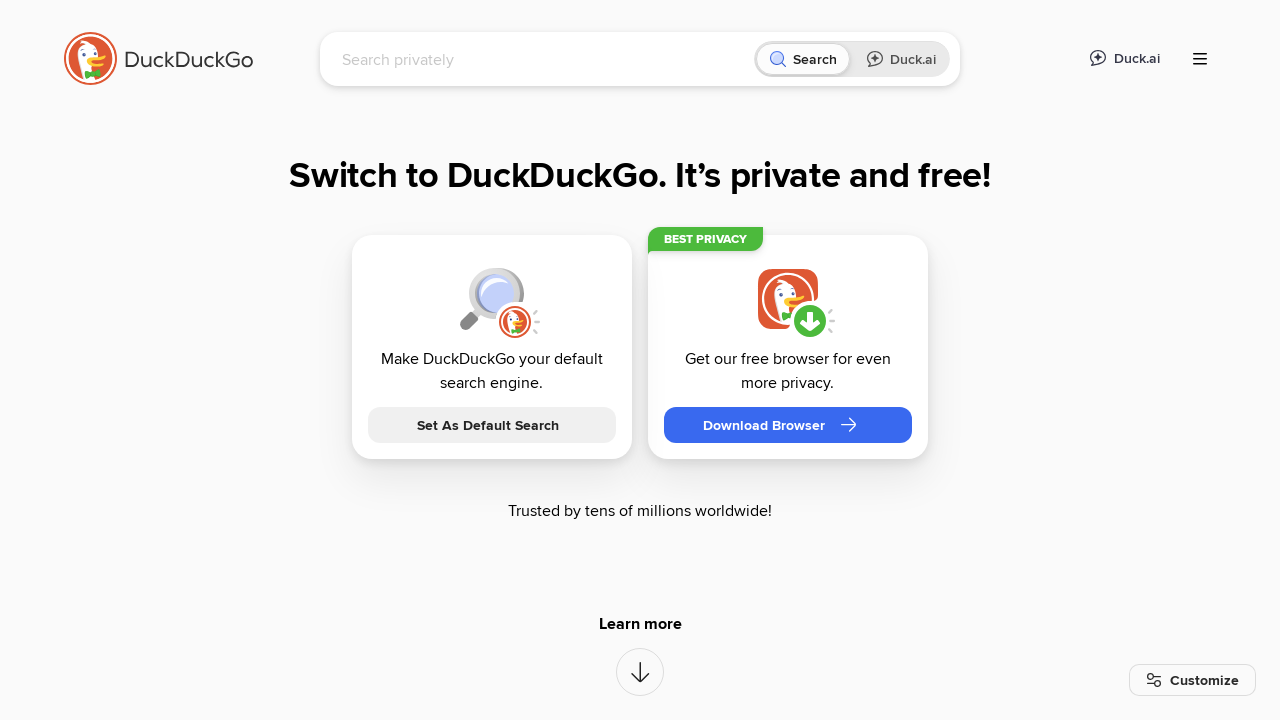

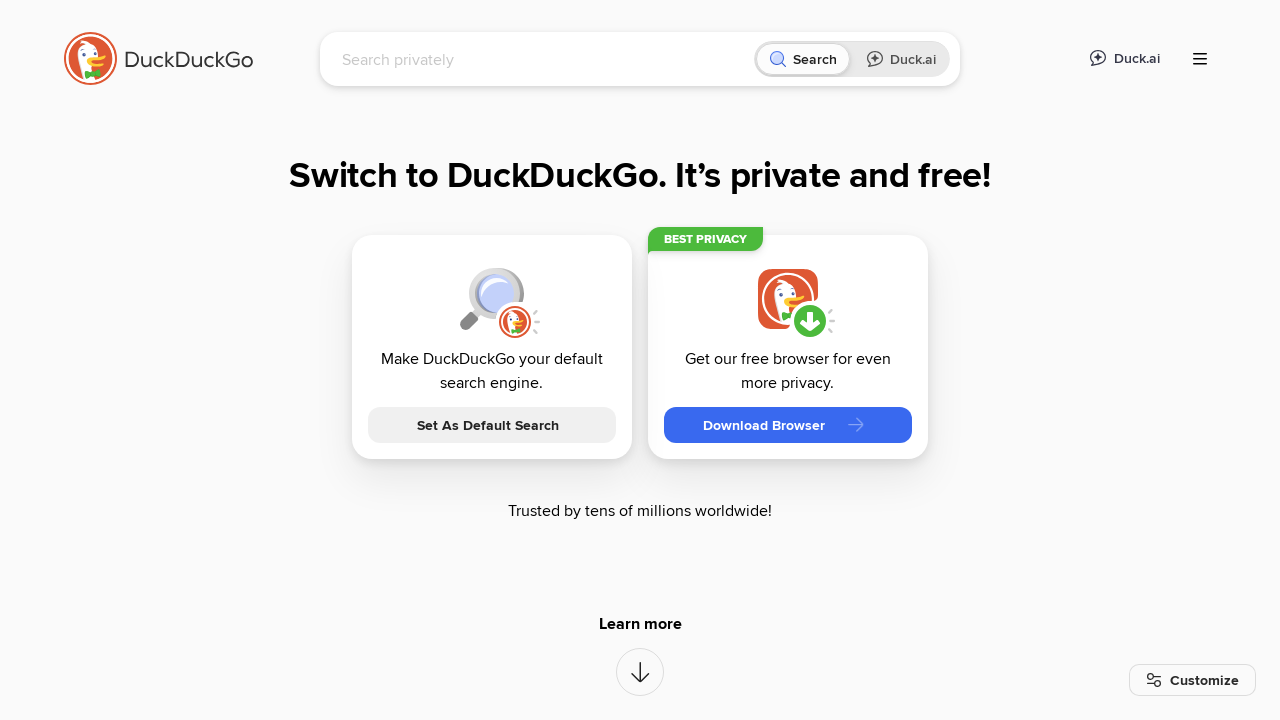